Tests autocomplete functionality by typing a character, navigating through suggestions with arrow keys, and selecting an option

Starting URL: https://demoqa.com/auto-complete

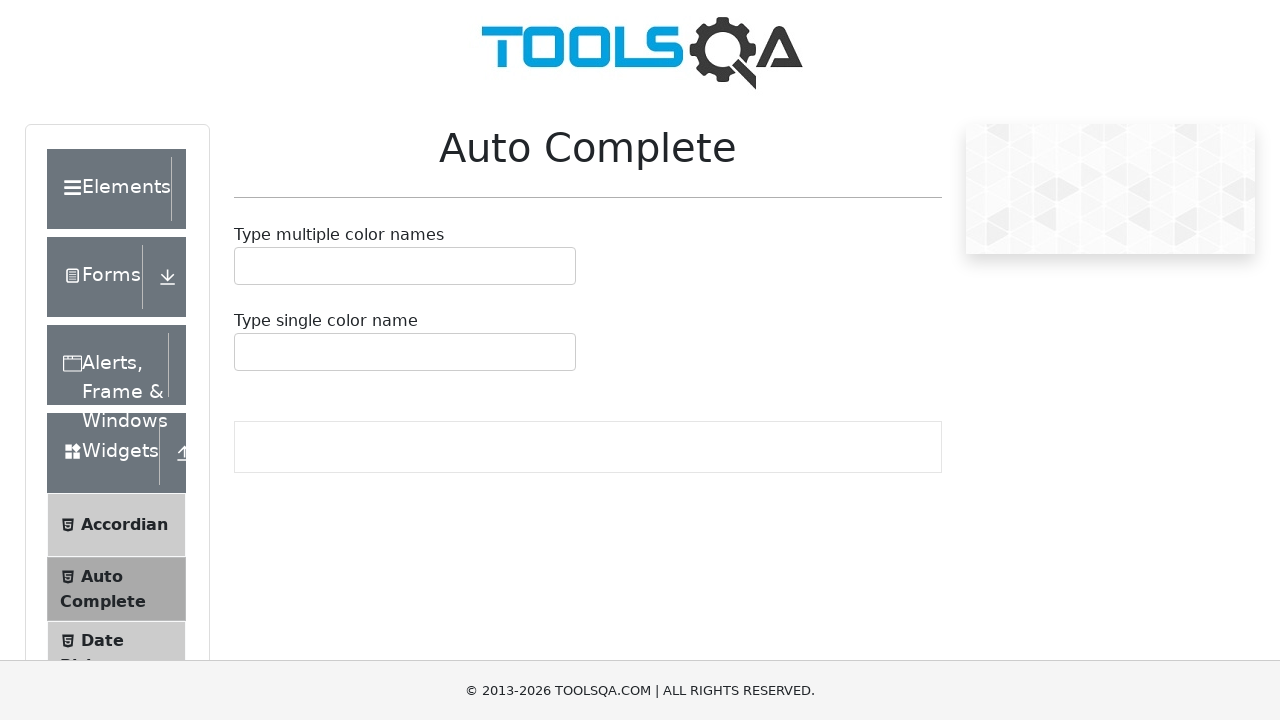

Clicked on autocomplete input field at (247, 266) on #autoCompleteMultipleInput
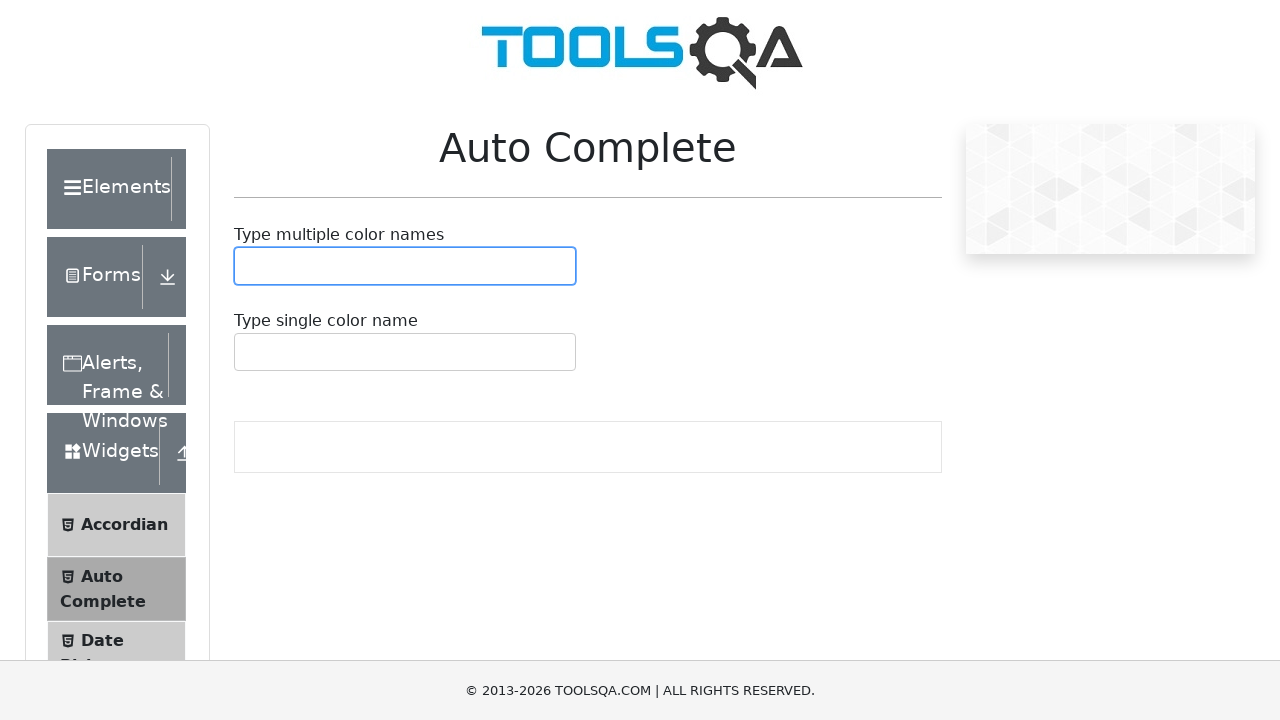

Typed 'b' to trigger autocomplete suggestions on #autoCompleteMultipleInput
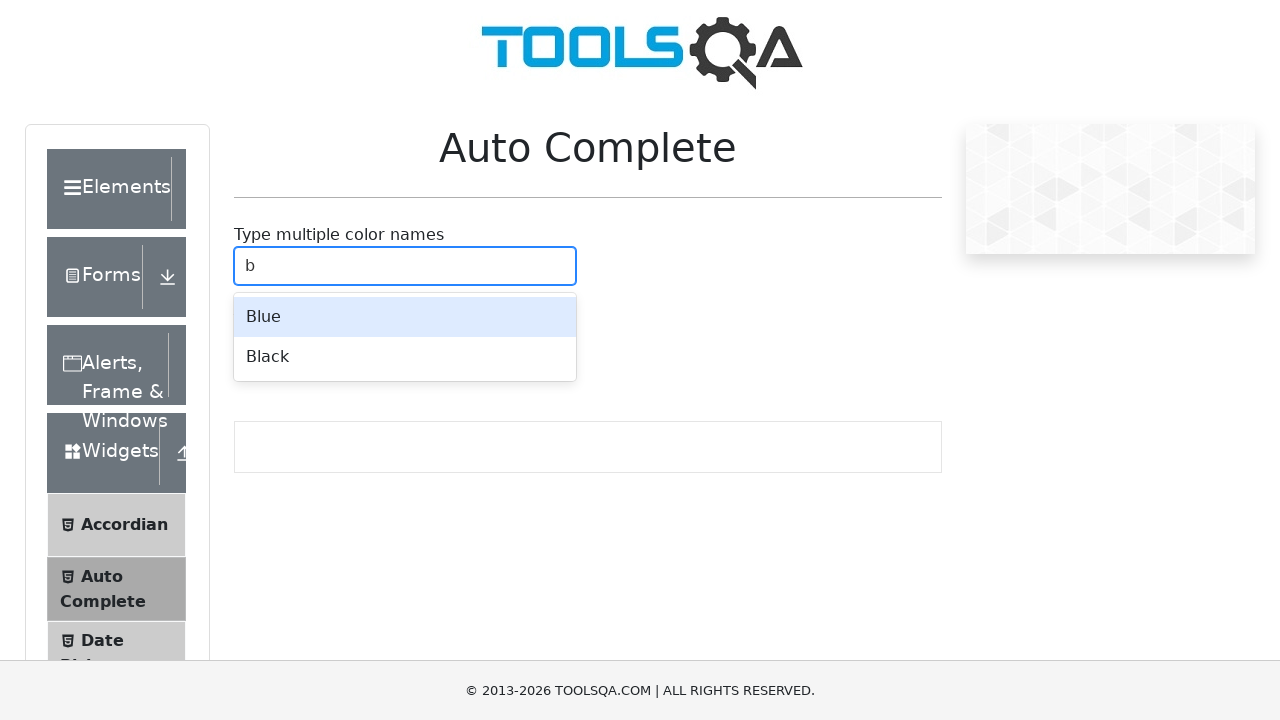

Waited 2 seconds for autocomplete suggestions to appear
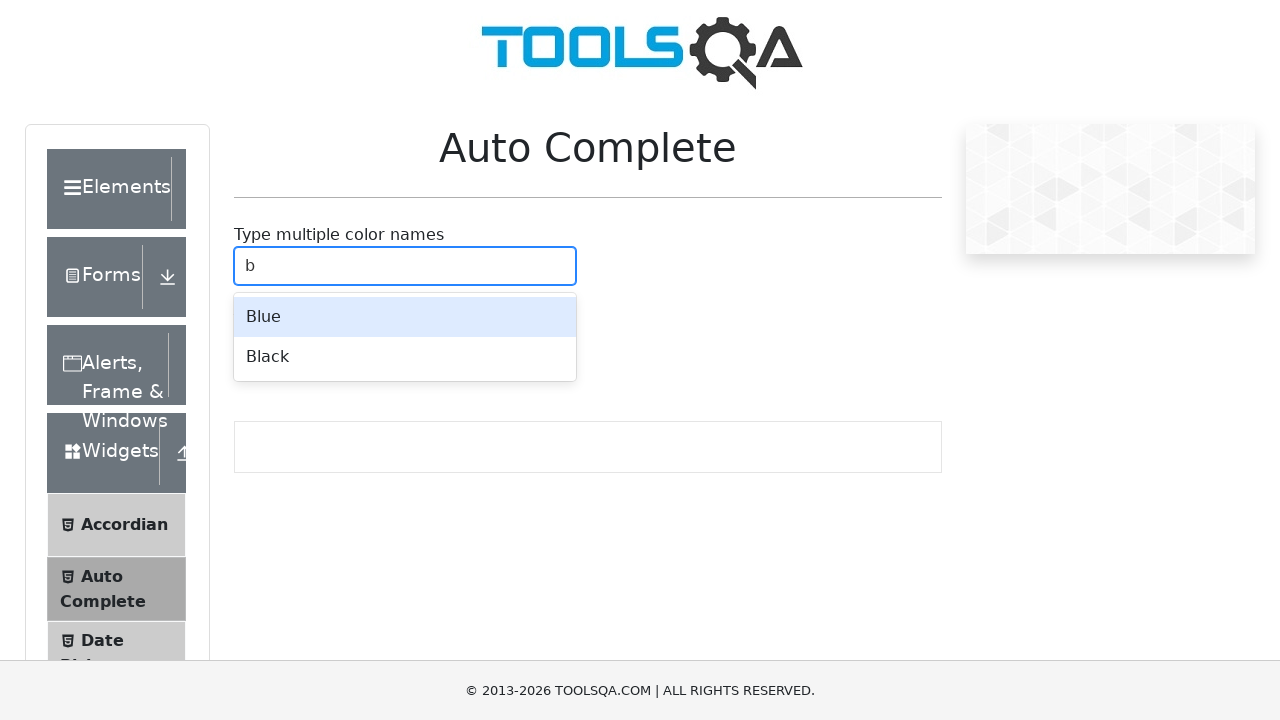

Pressed ArrowDown to navigate to next suggestion on #autoCompleteMultipleInput
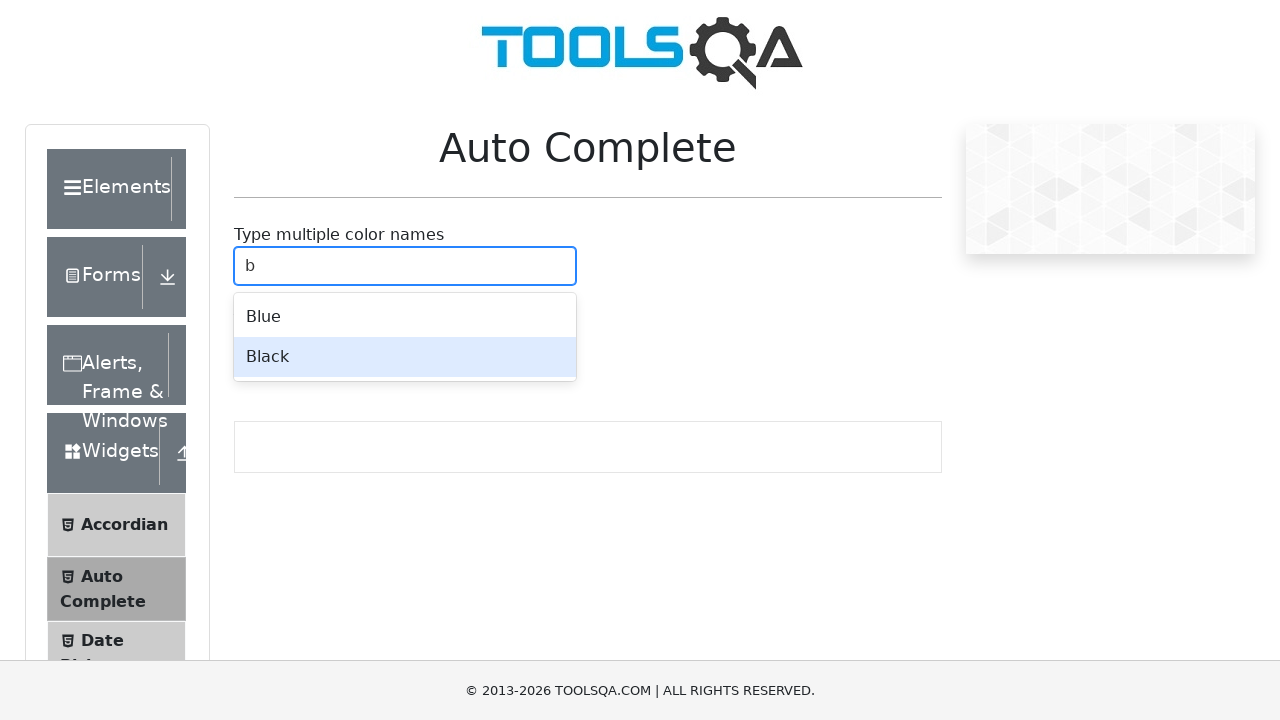

Pressed Enter to select the highlighted suggestion on #autoCompleteMultipleInput
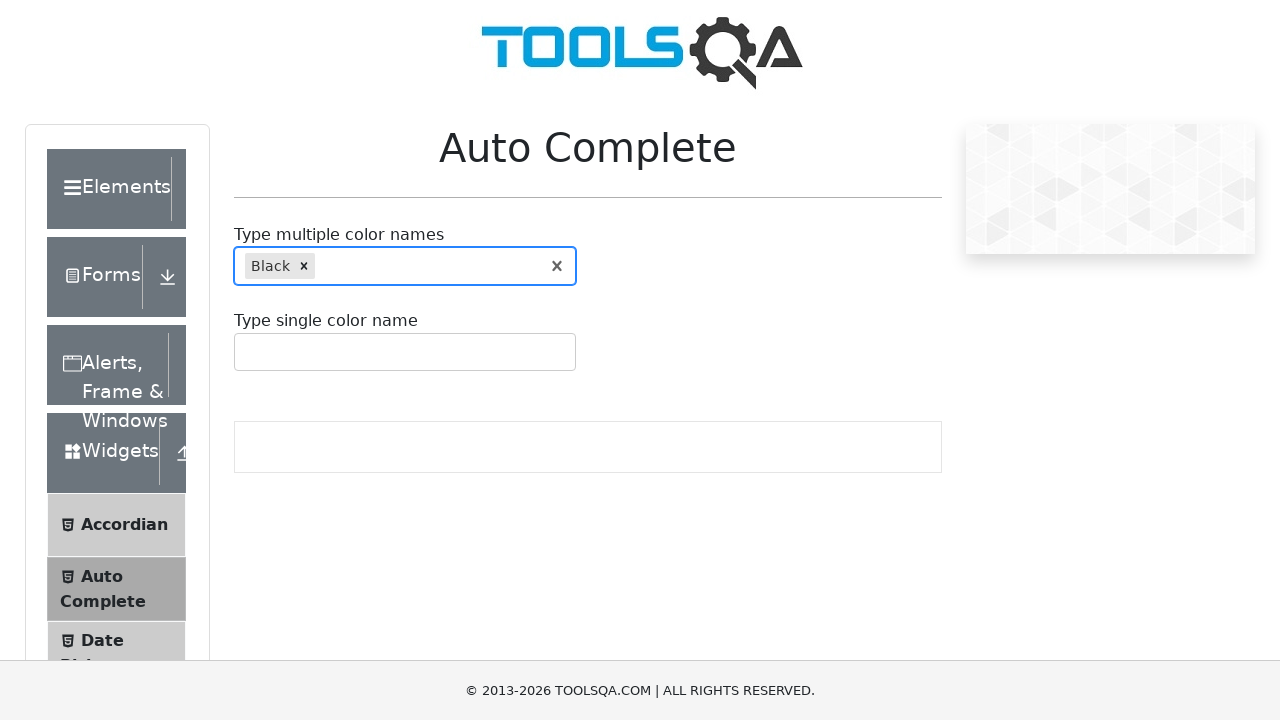

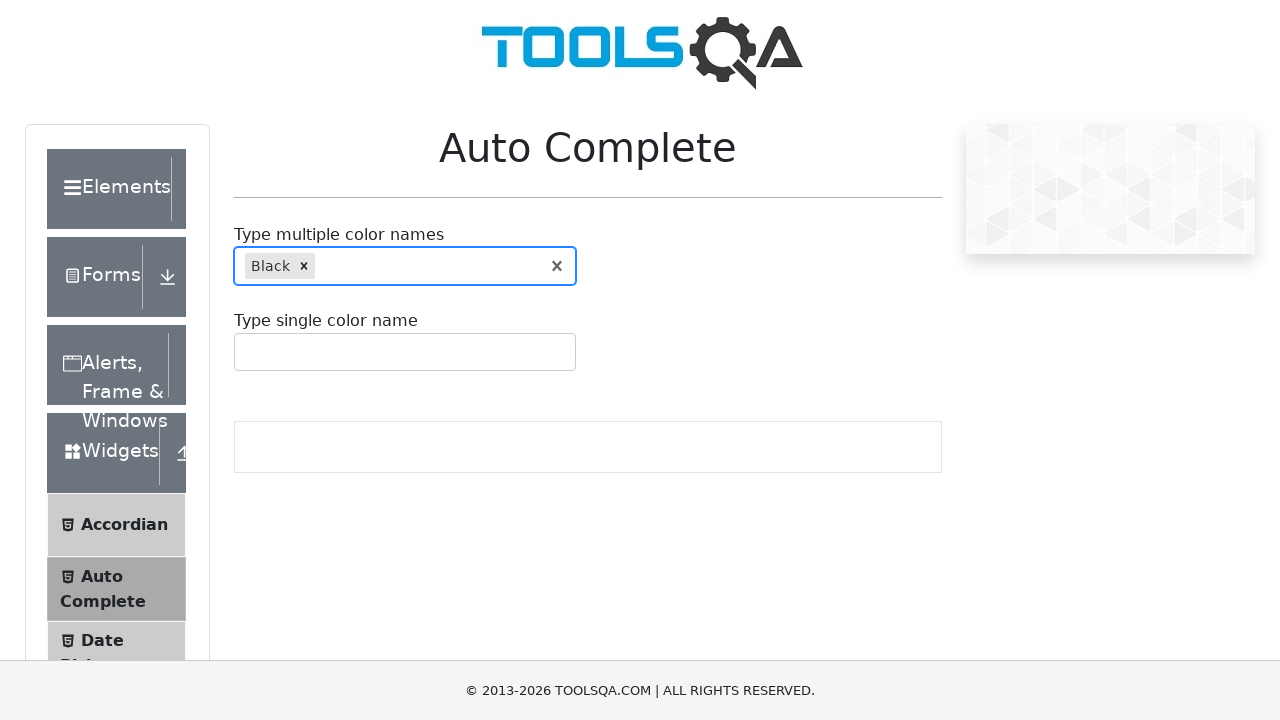